Tests the text box form on DemoQA by filling in full name, email, current address, and permanent address fields, then submitting the form and verifying the results are displayed.

Starting URL: https://demoqa.com/text-box

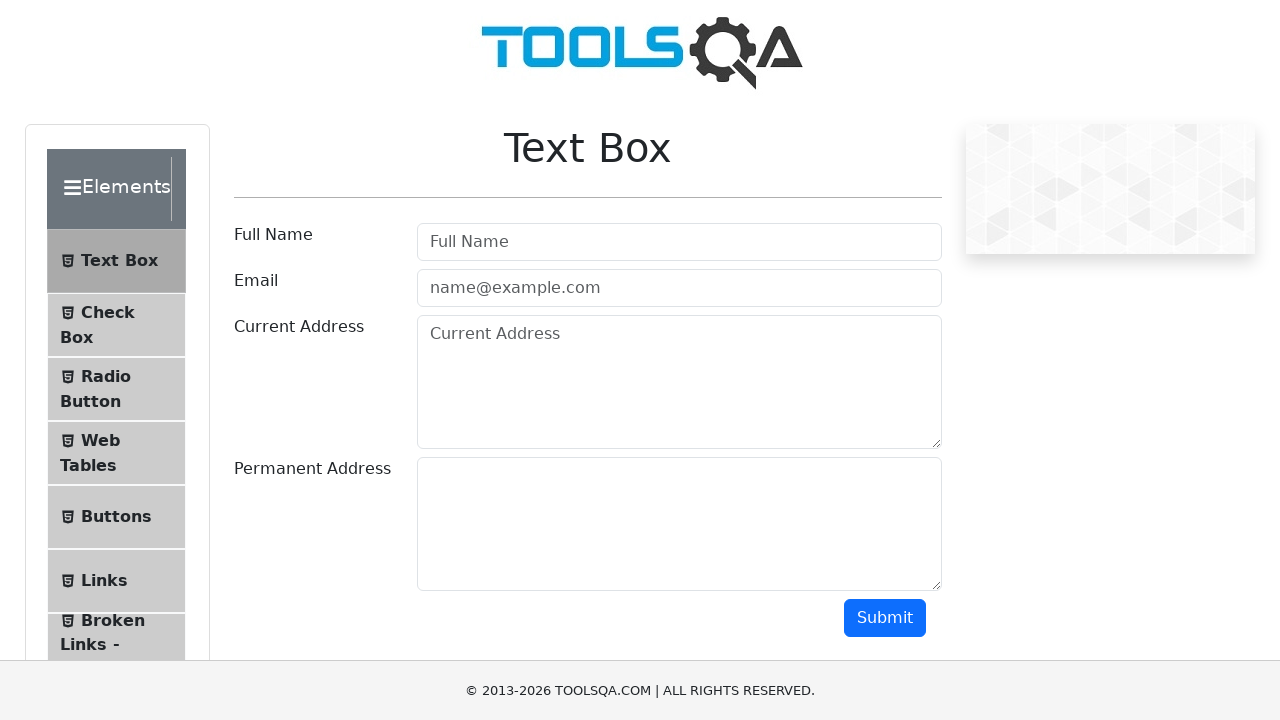

Scrolled down 500px to ensure form visibility
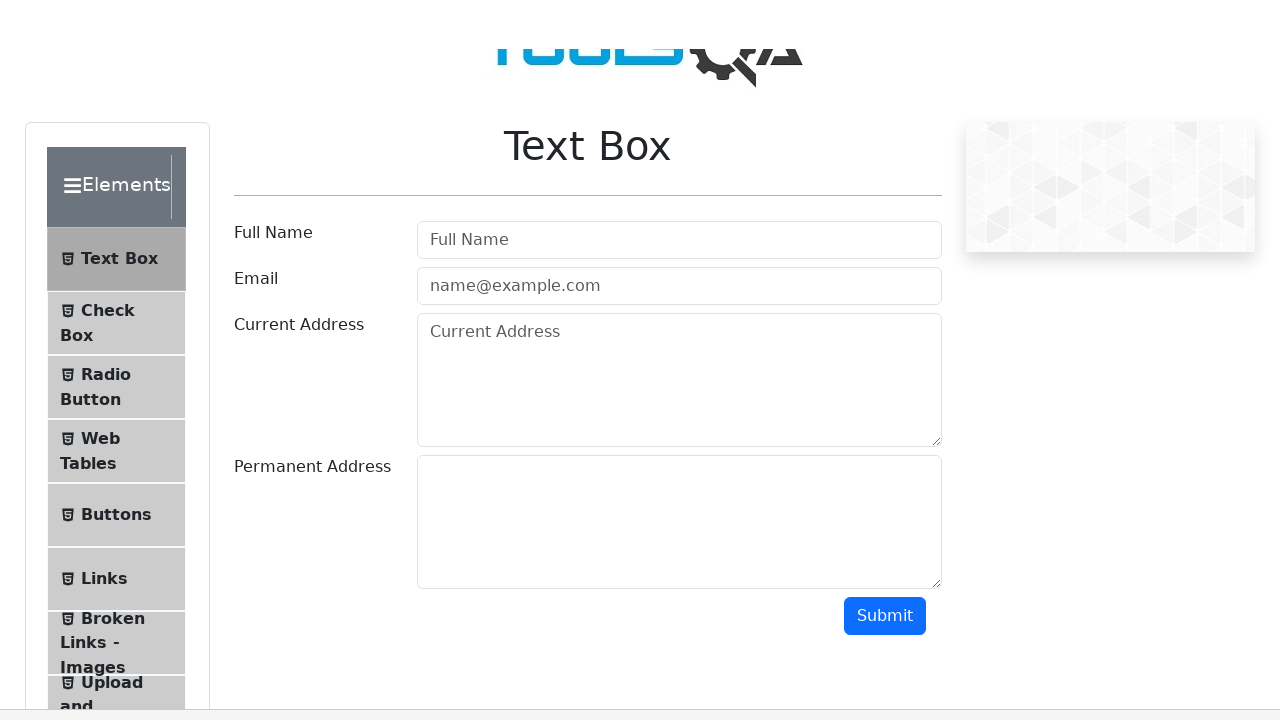

Filled full name field with 'John Anderson' on #userName
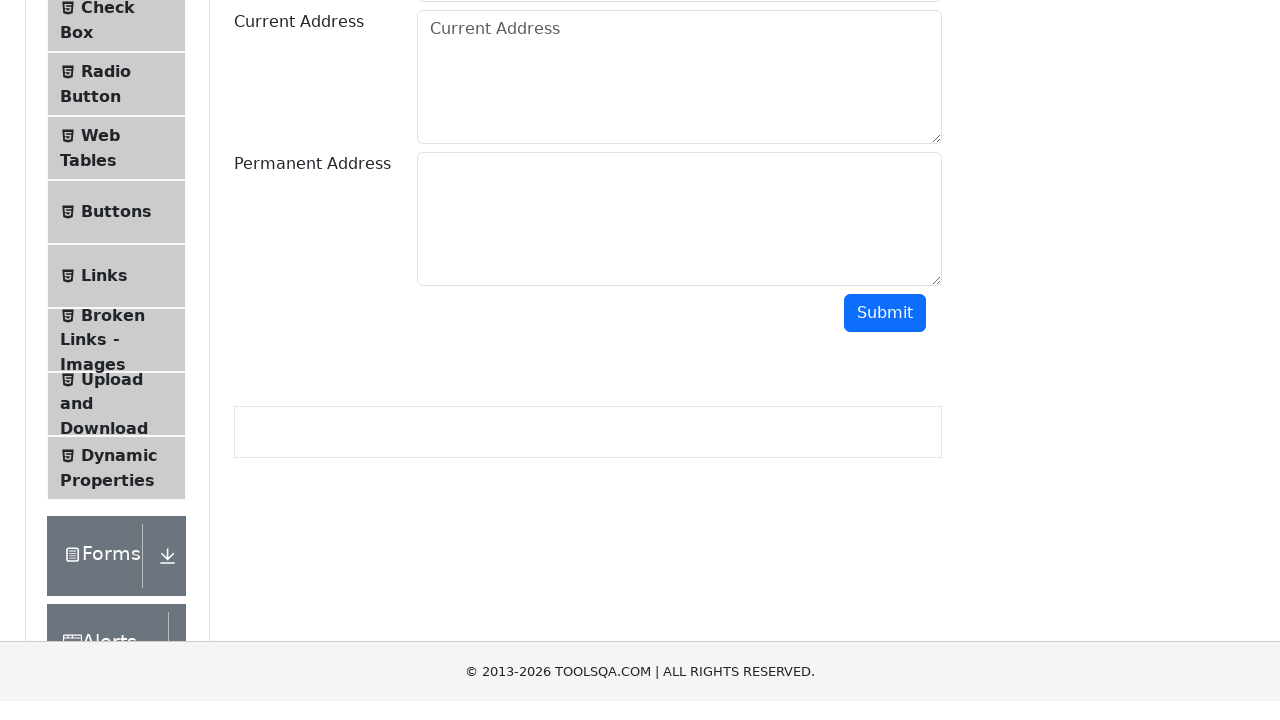

Filled email field with 'john.anderson@testmail.com' on #userEmail
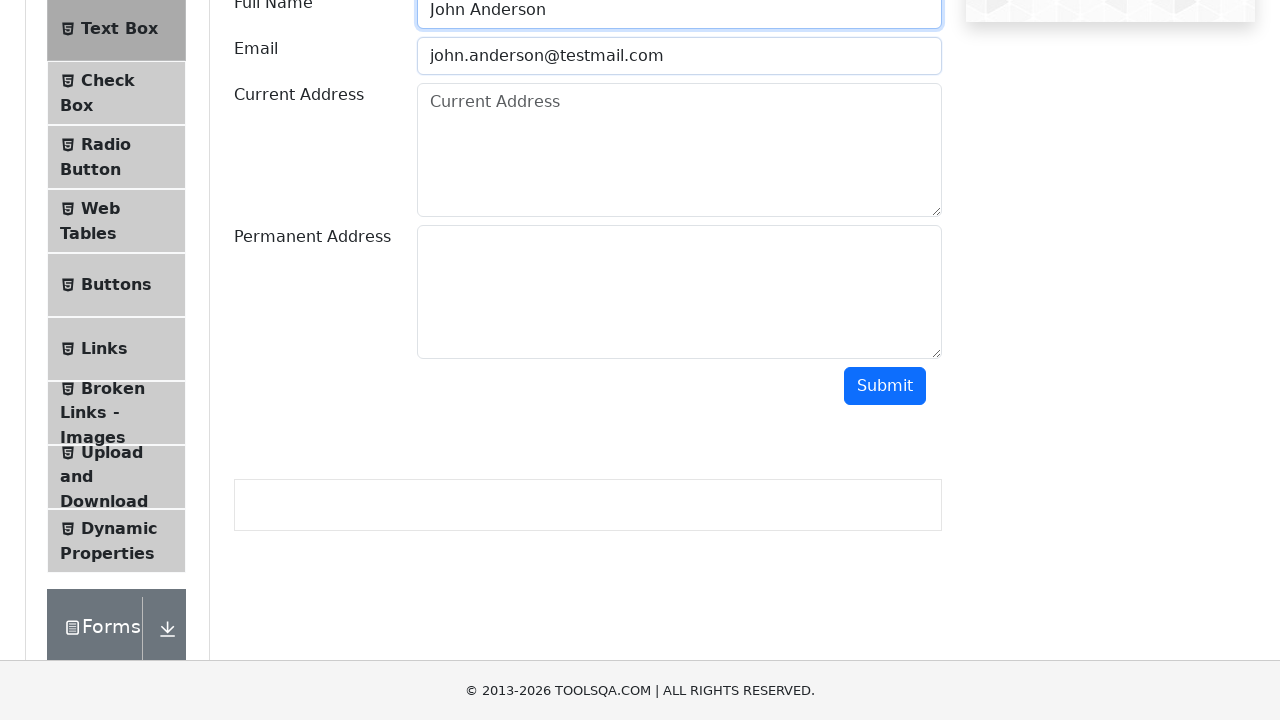

Filled current address field with '123 Main Street, Apt 4B, New York, NY 10001' on textarea#currentAddress
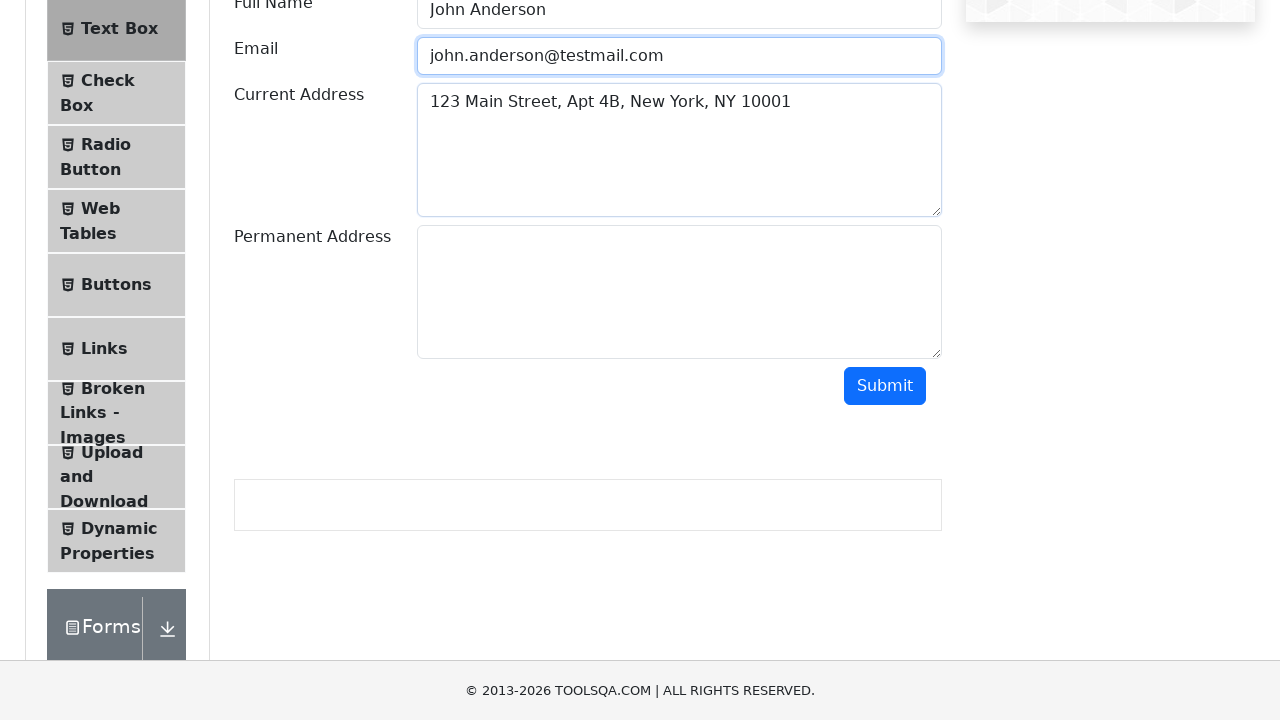

Filled permanent address field with '456 Oak Avenue, Los Angeles, CA 90001' on textarea#permanentAddress
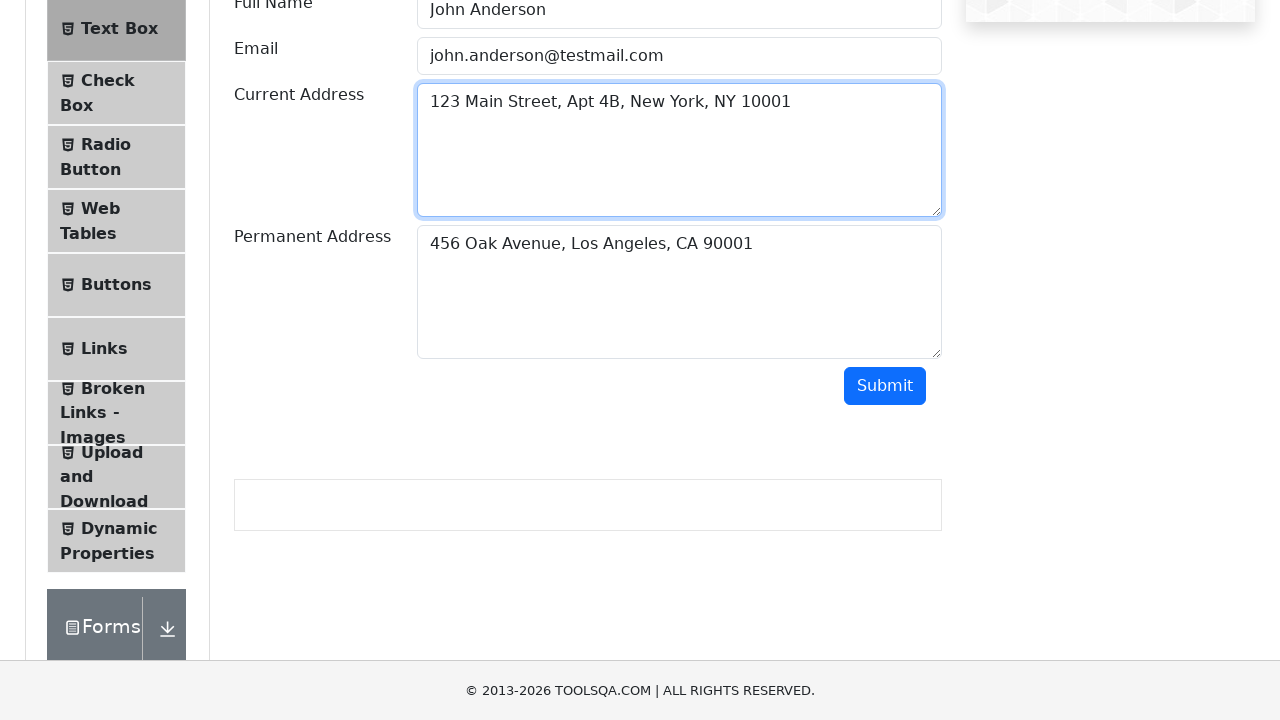

Clicked submit button to submit the form at (885, 386) on #submit
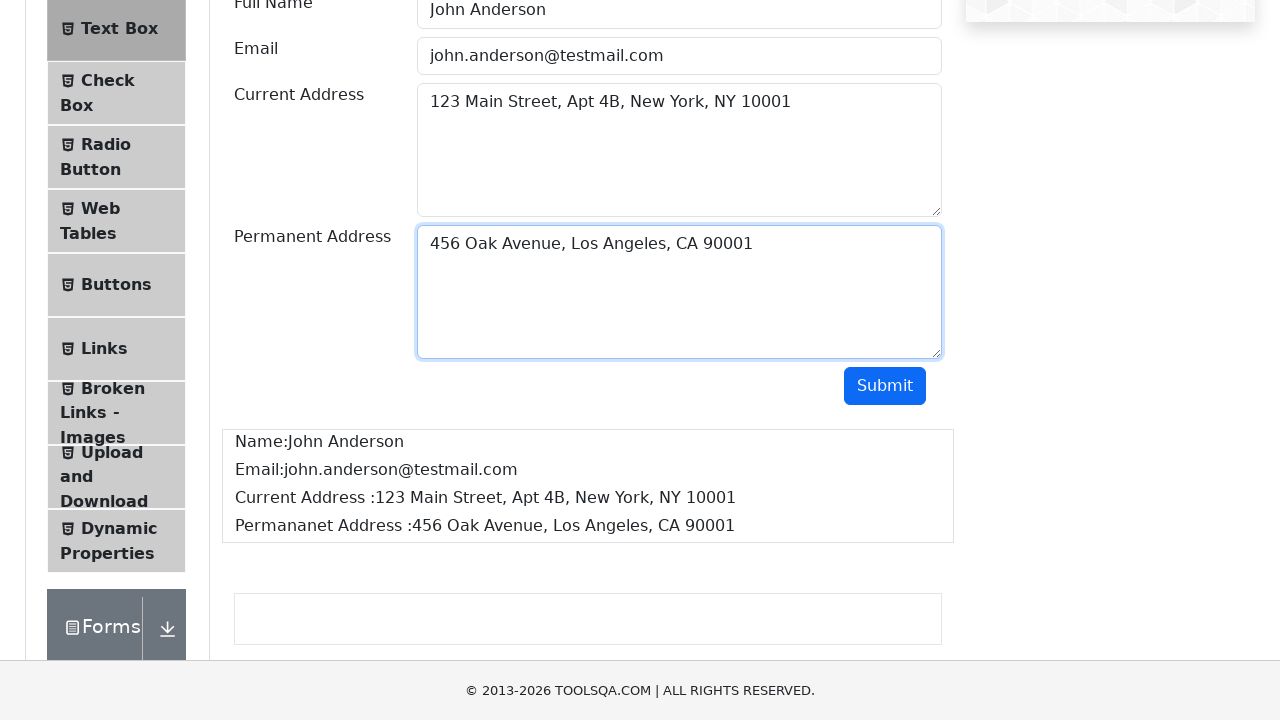

Waited for results to appear - name field is now visible
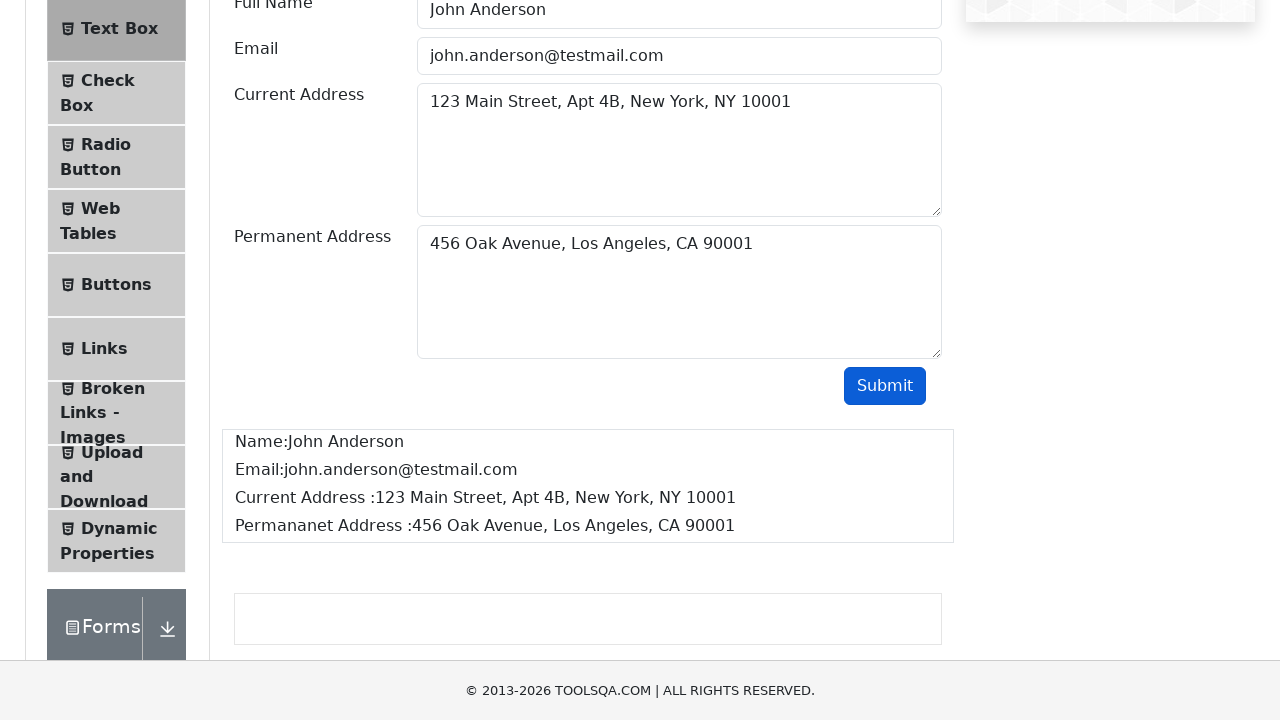

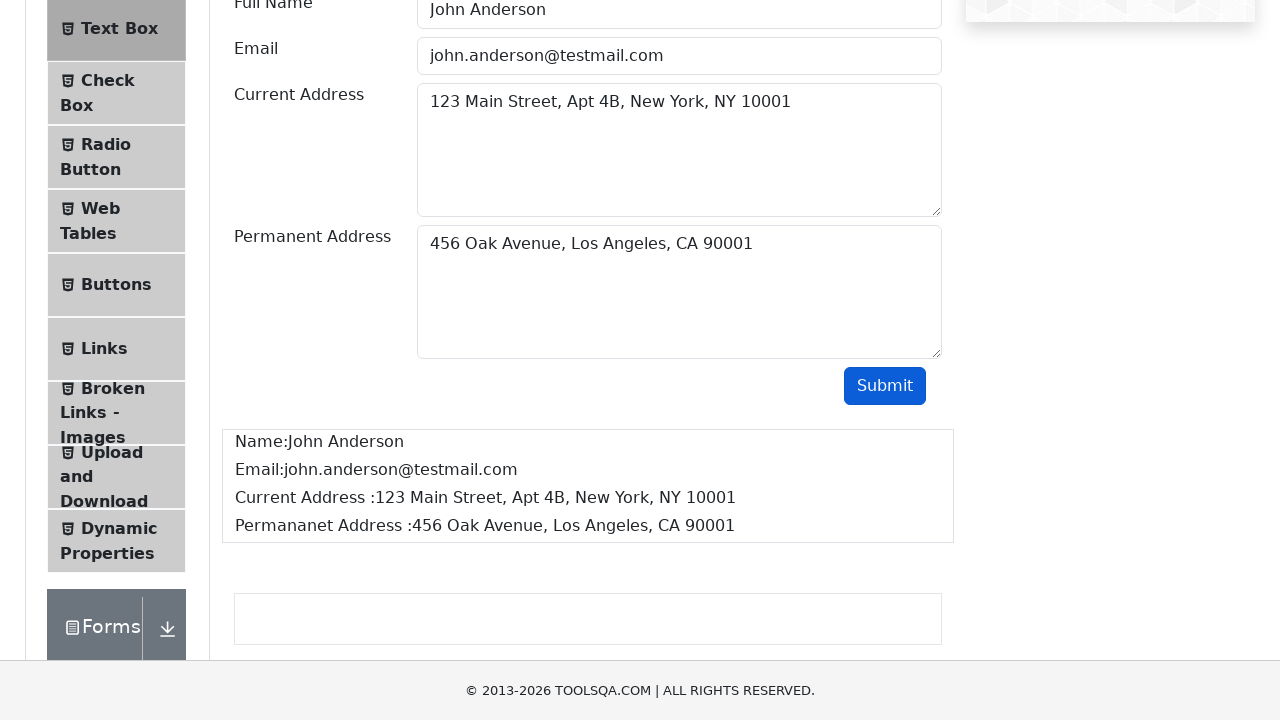